Tests sorting a data table (with data attributes) in descending order by clicking the dues column header twice

Starting URL: http://the-internet.herokuapp.com/tables

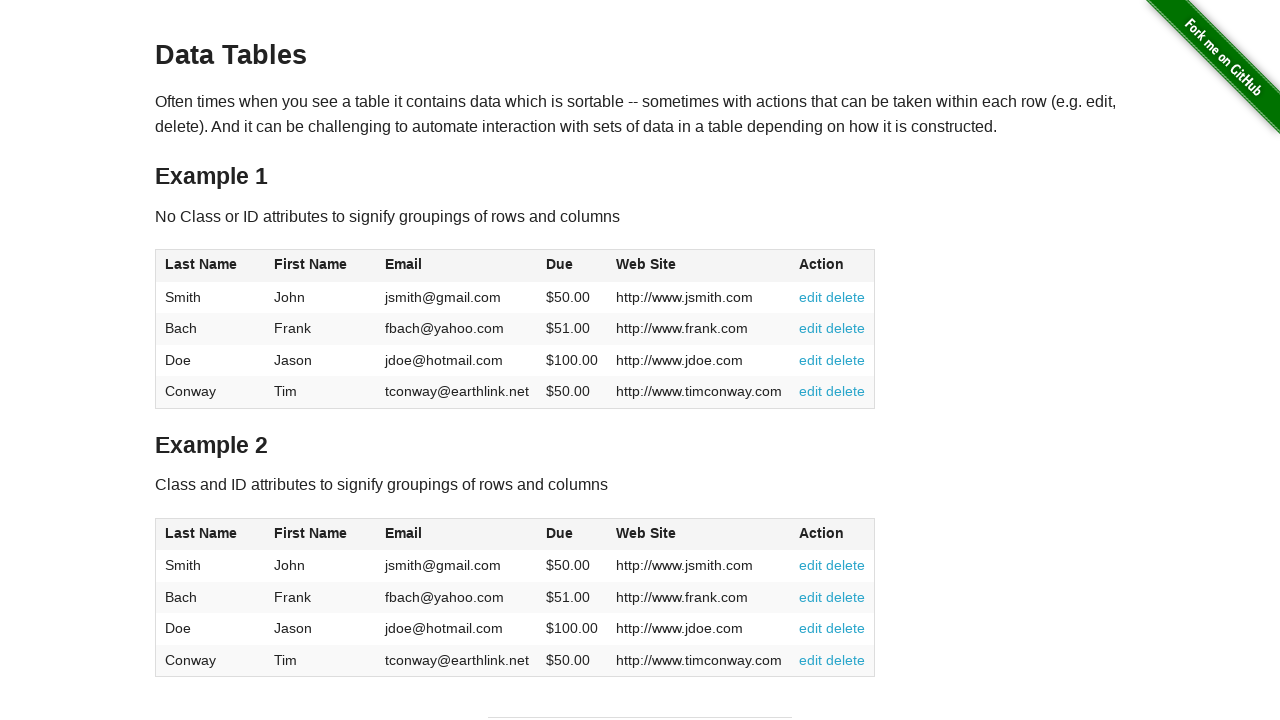

Clicked dues column header (first click) at (560, 533) on #table2 thead .dues
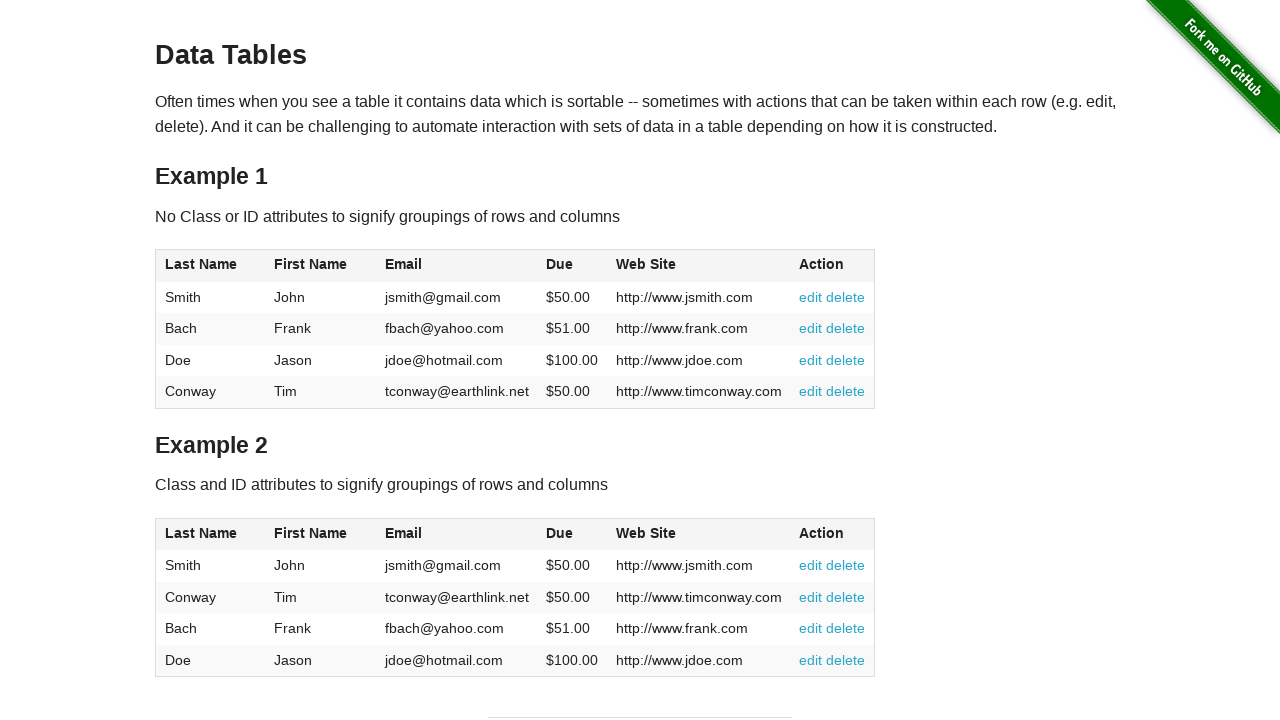

Clicked dues column header (second click) to sort in descending order at (560, 533) on #table2 thead .dues
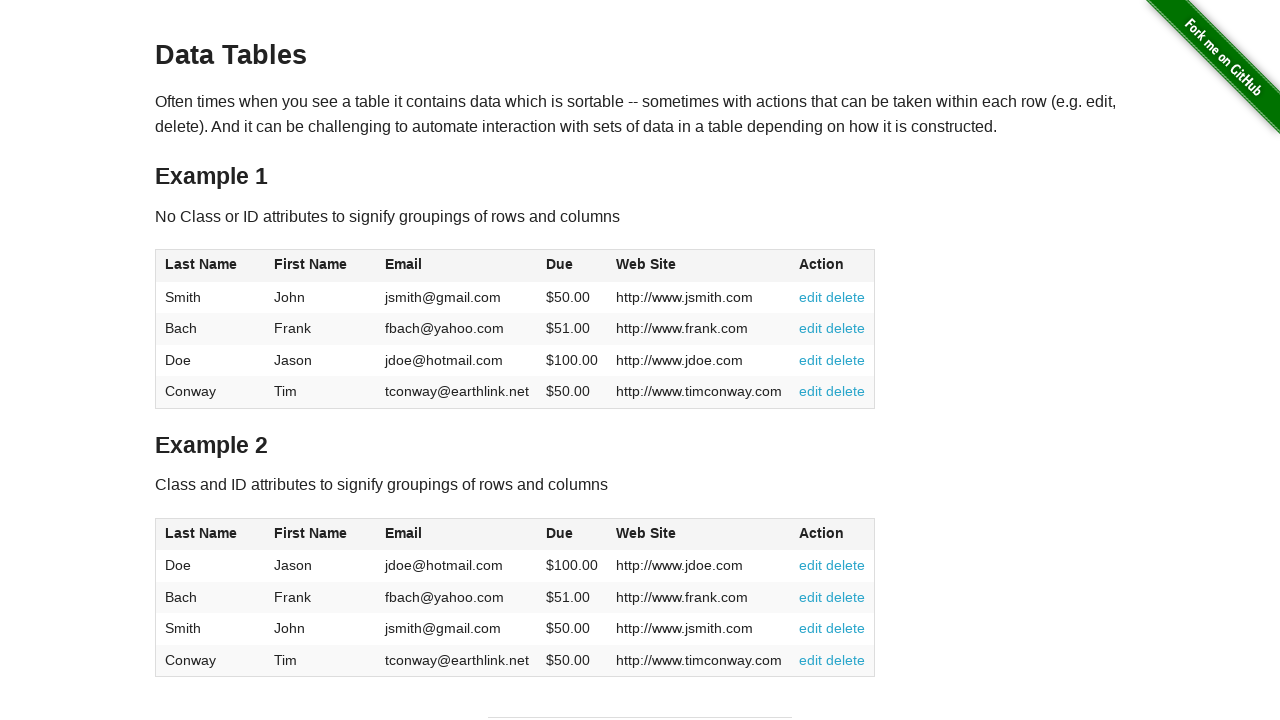

Verified dues column data is visible in table body
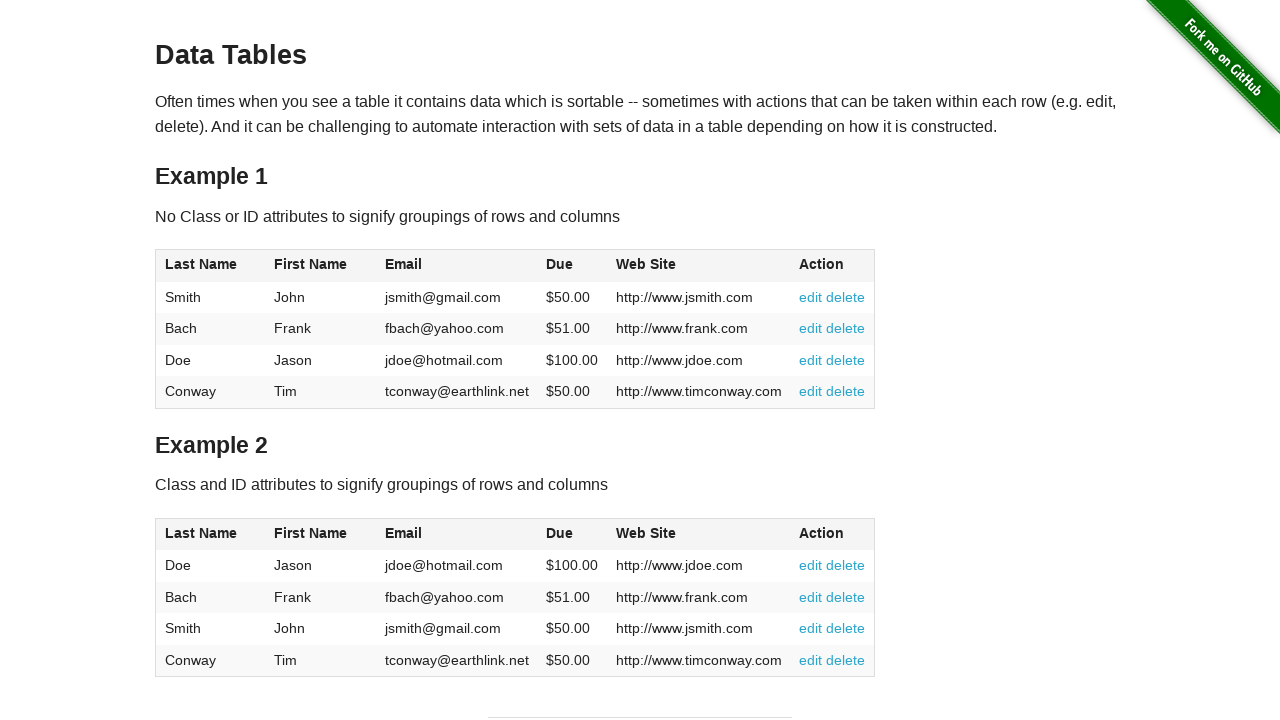

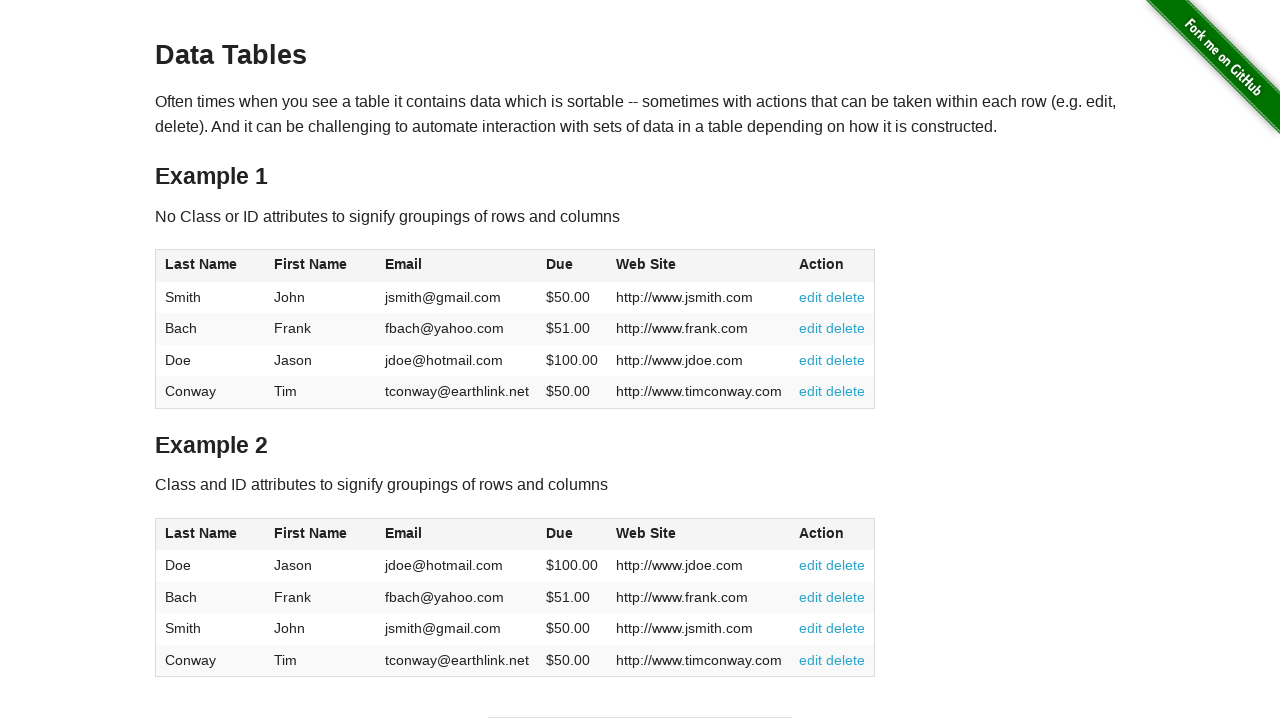